Tests window handling functionality by clicking a button that opens multiple browser windows/tabs

Starting URL: https://leafground.com/window.xhtml

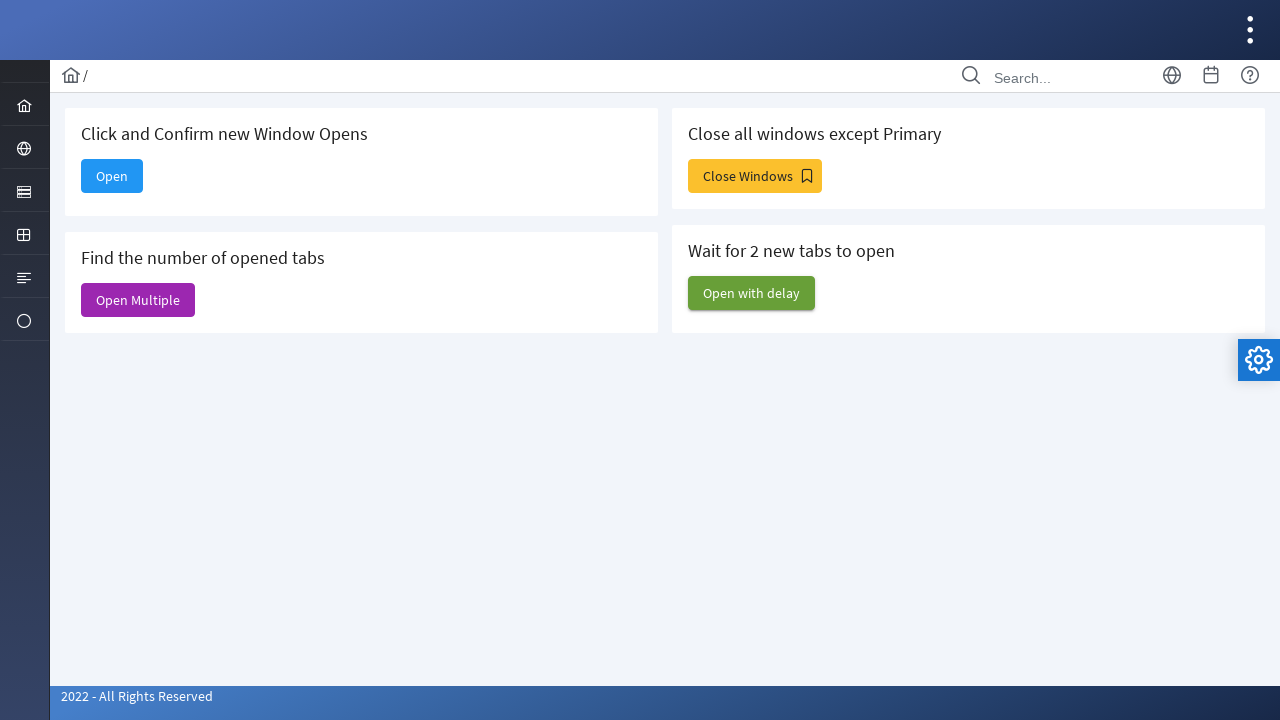

Clicked 'Open Multiple' button to open new windows/tabs at (138, 300) on xpath=//span[text()='Open Multiple']
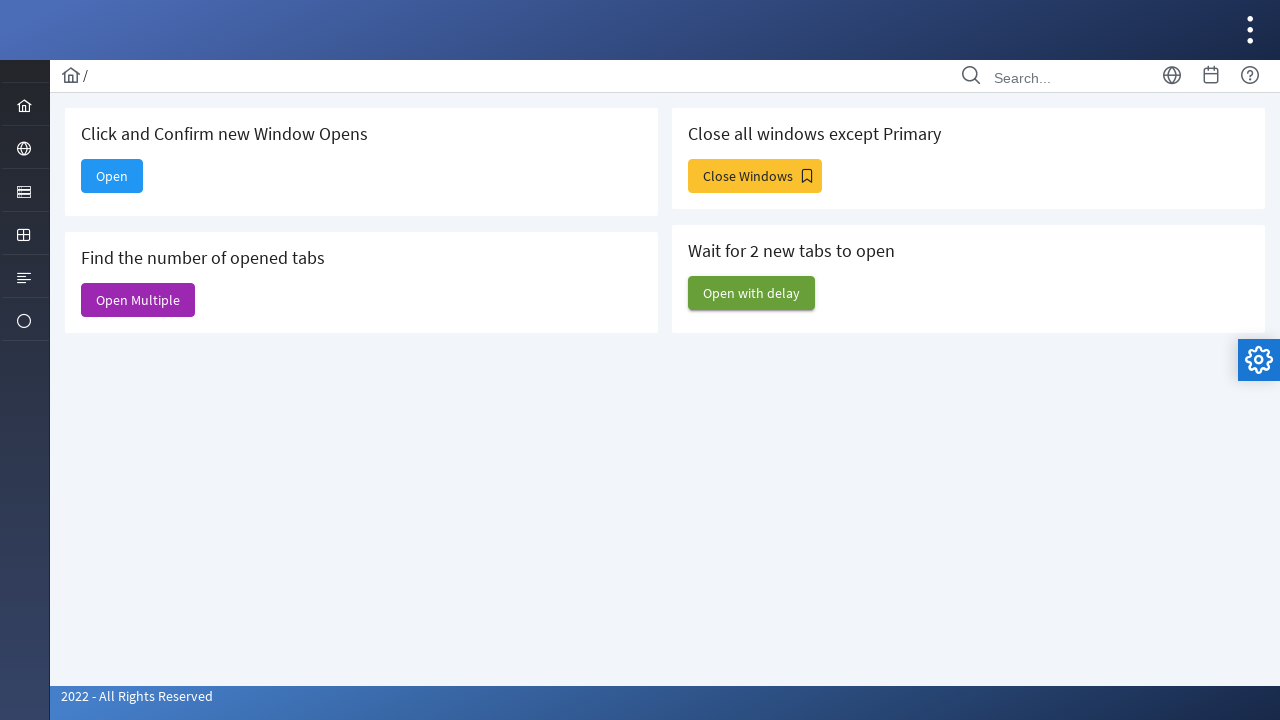

Waited 1 second for new windows to open
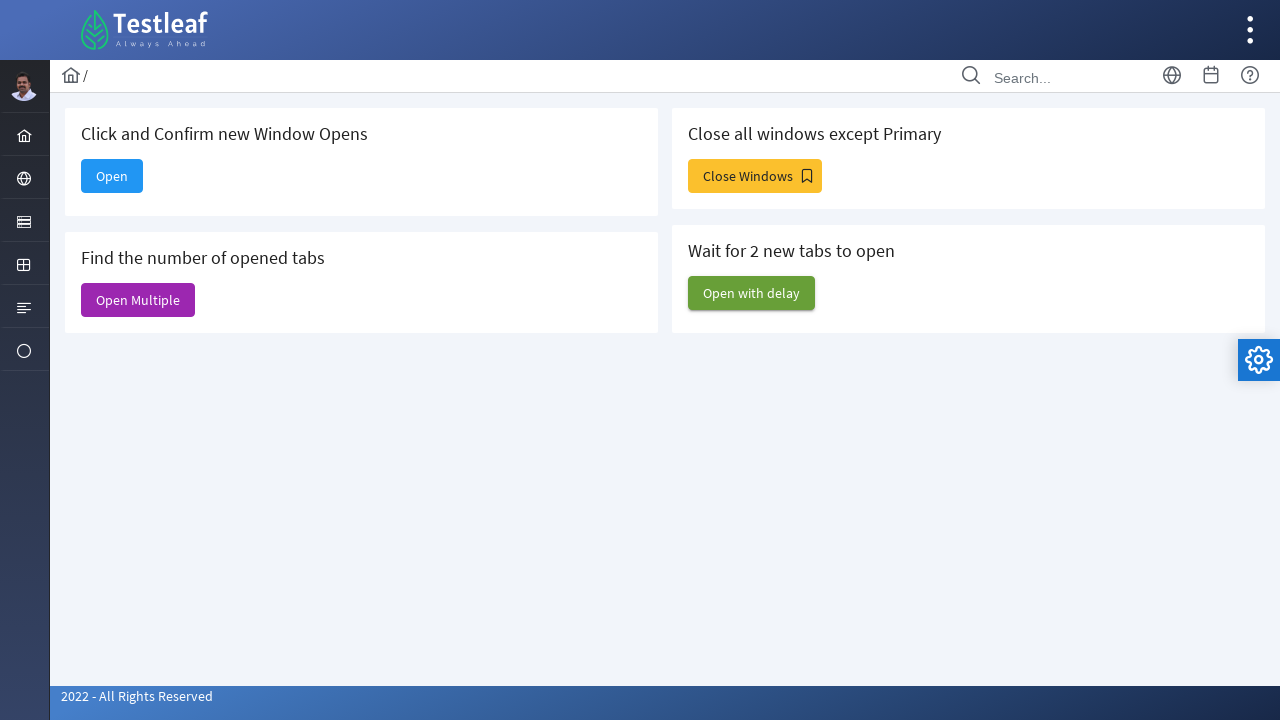

Retrieved all open pages - total tabs/windows: 6
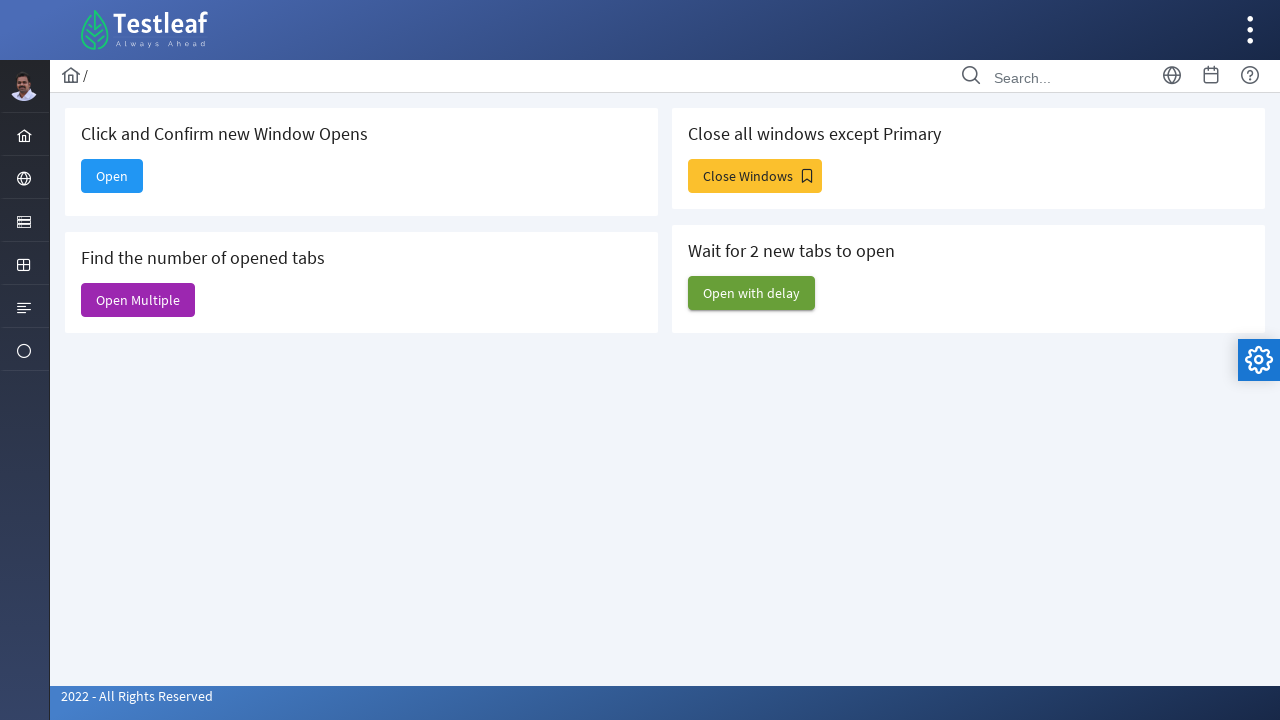

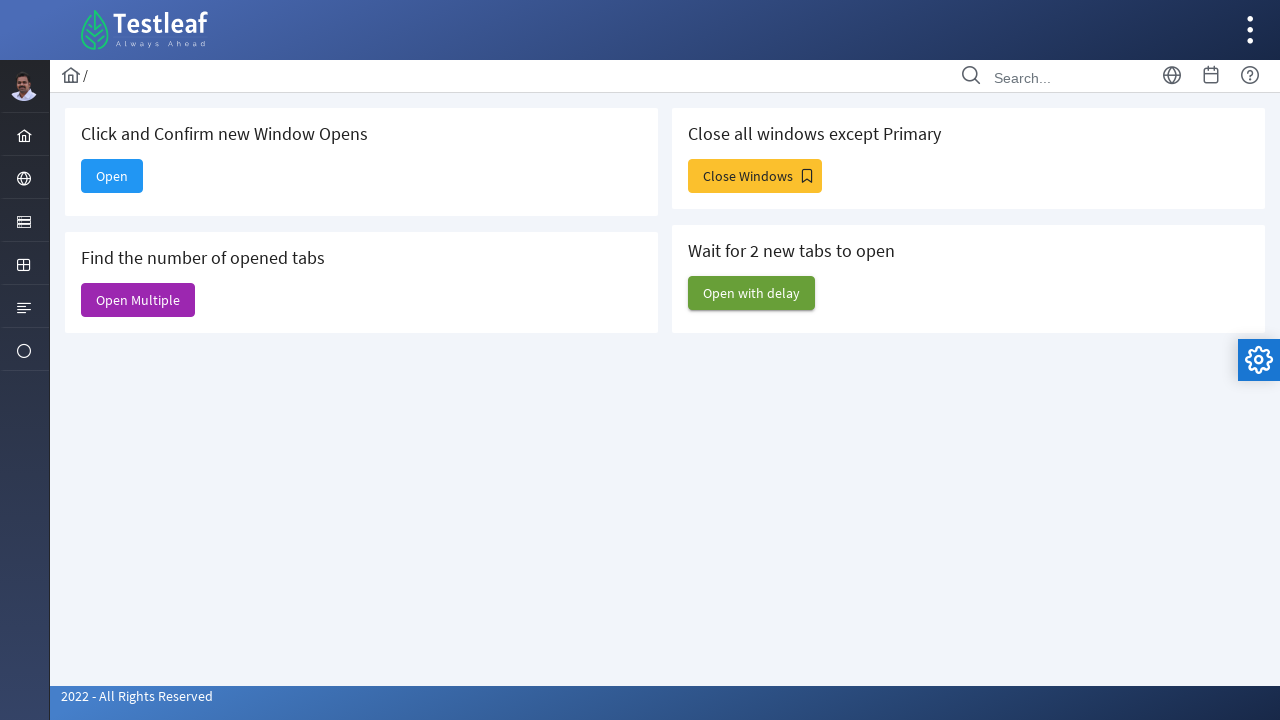